Tests JavaScript scroll functionality and verifies that the sum of values in a scrollable table matches the displayed total amount

Starting URL: https://rahulshettyacademy.com/AutomationPractice/

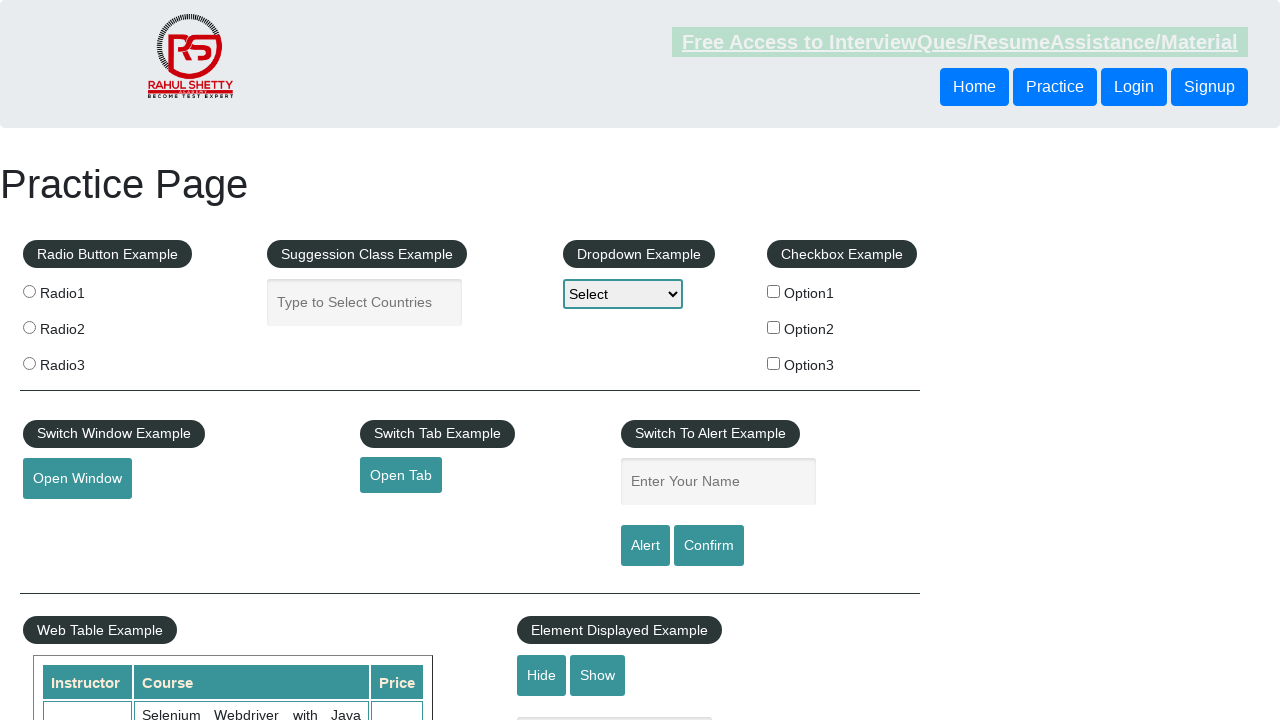

Scrolled main window down by 500 pixels
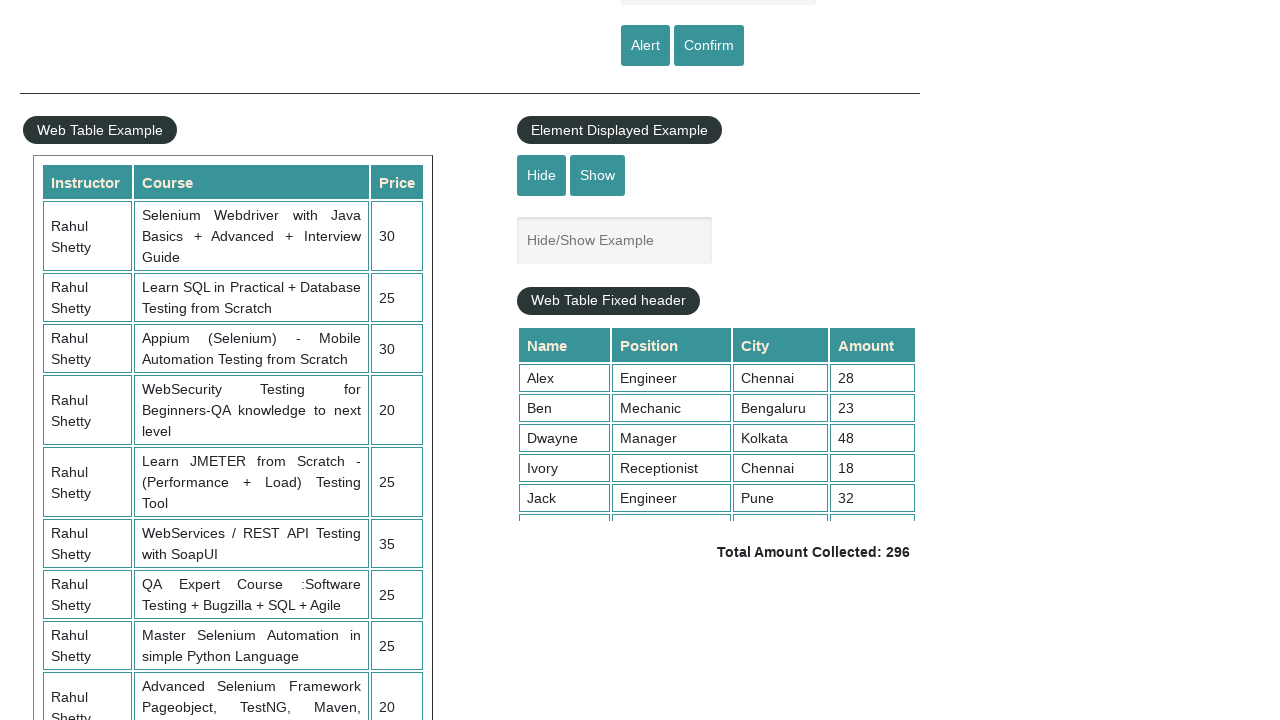

Scrolled table to bottom
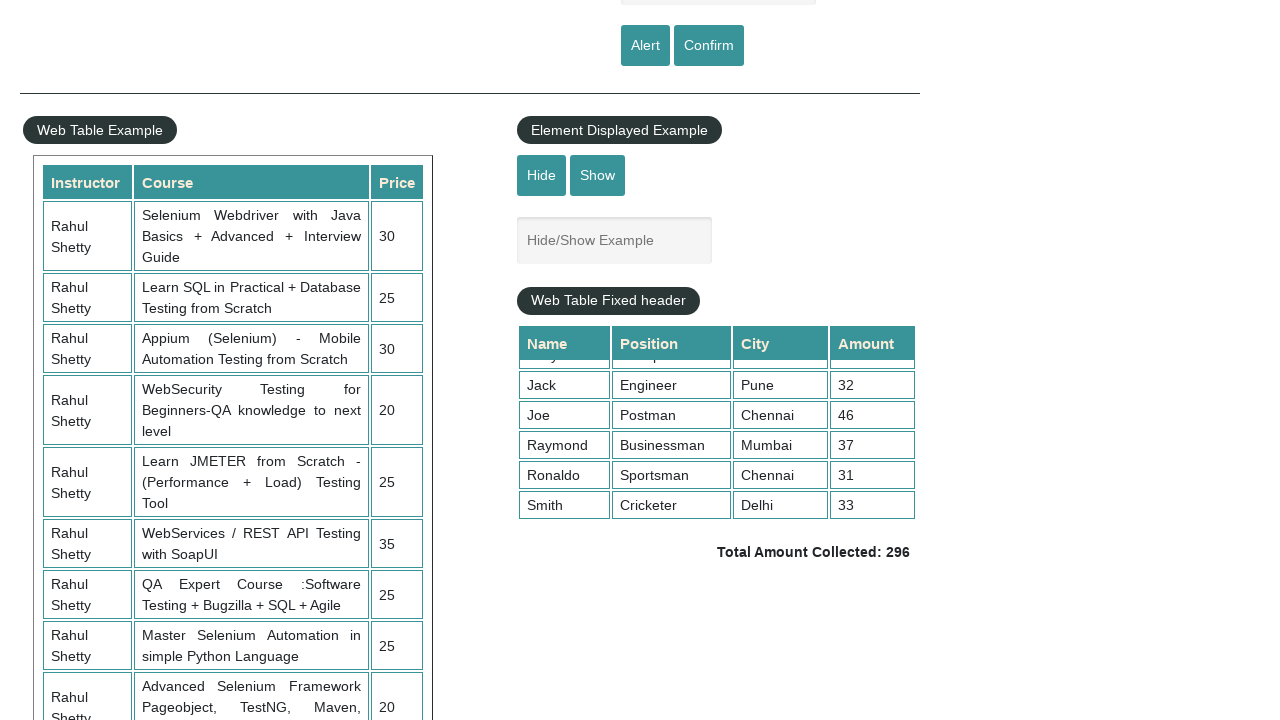

Retrieved all values from the 4th column of the table
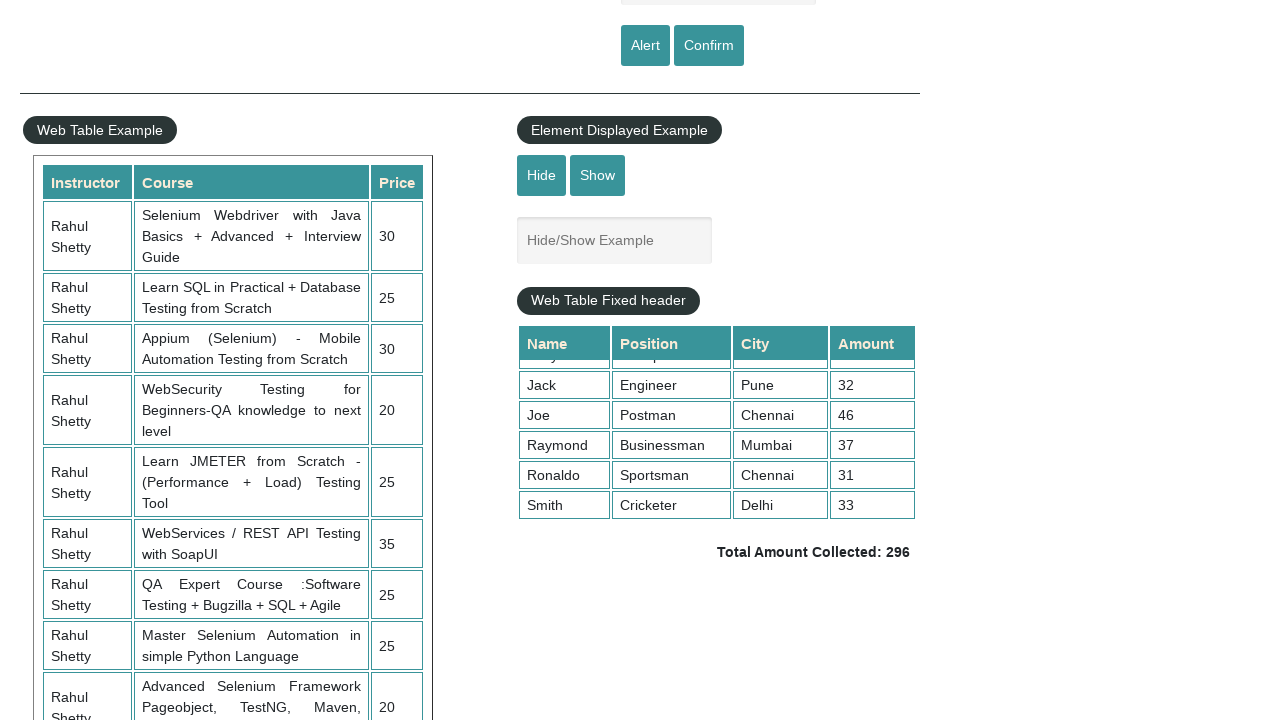

Calculated sum of table values: 296
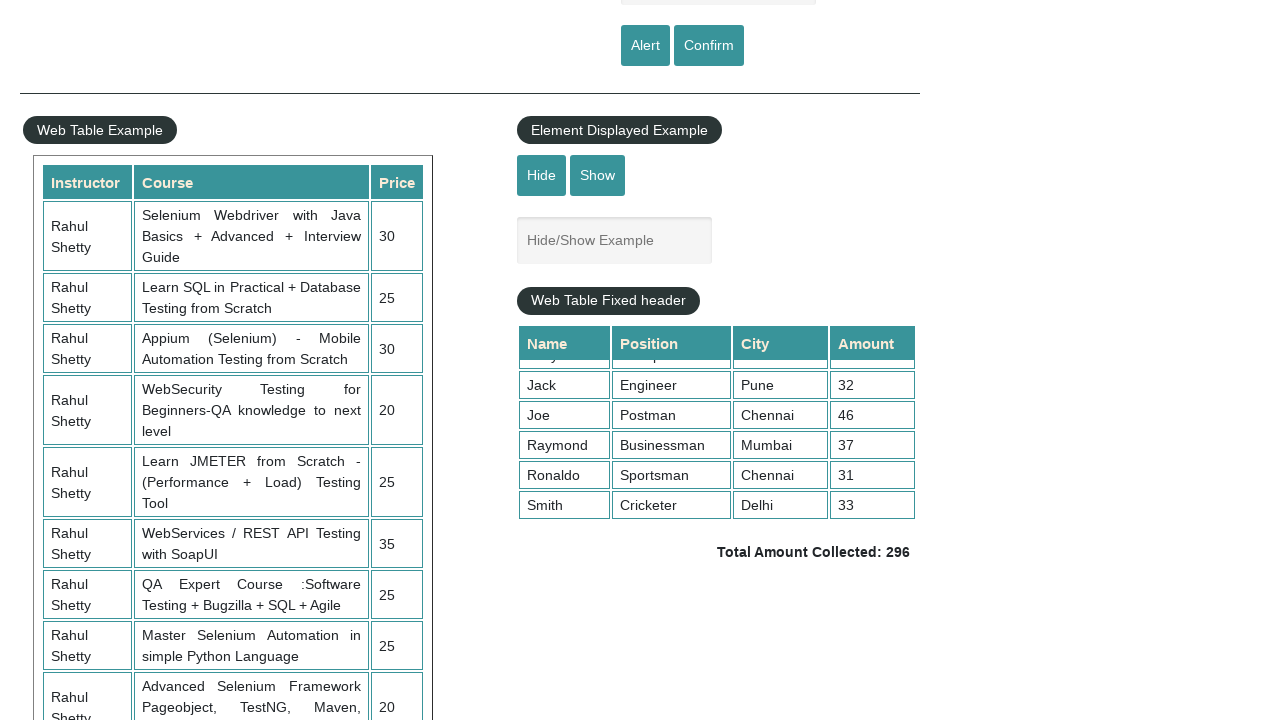

Retrieved displayed total amount text
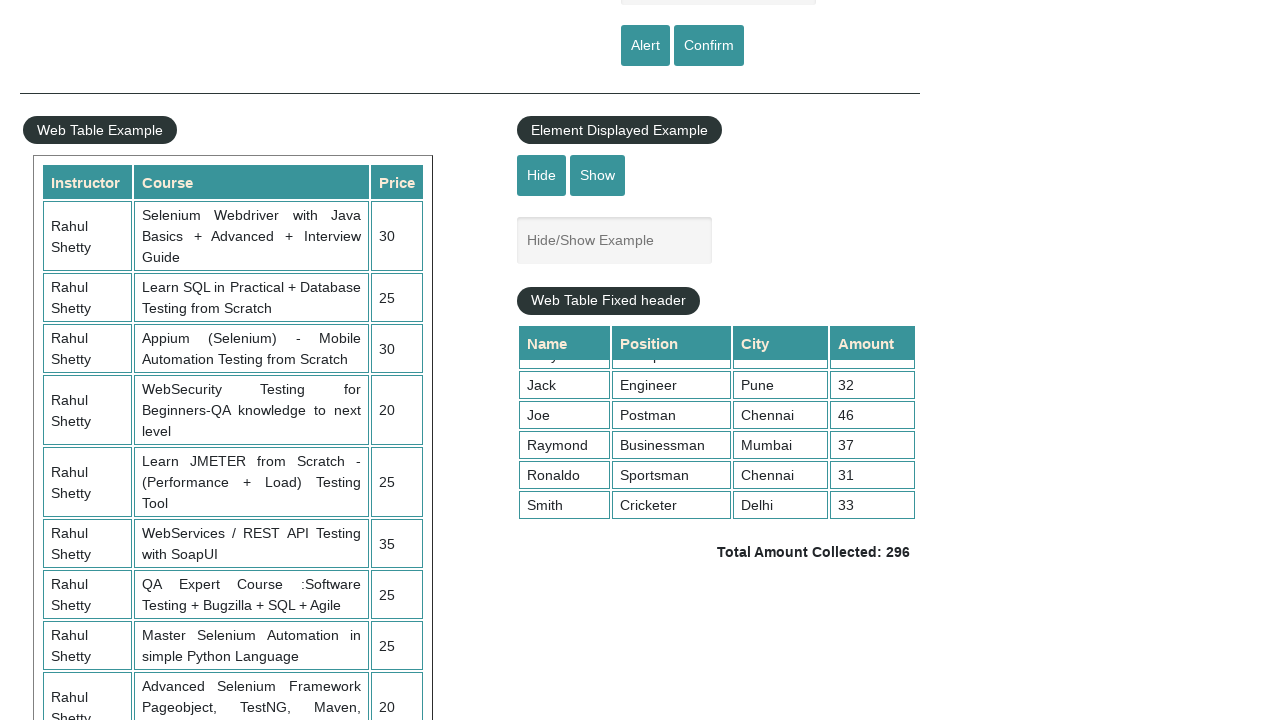

Parsed total amount from text: 296
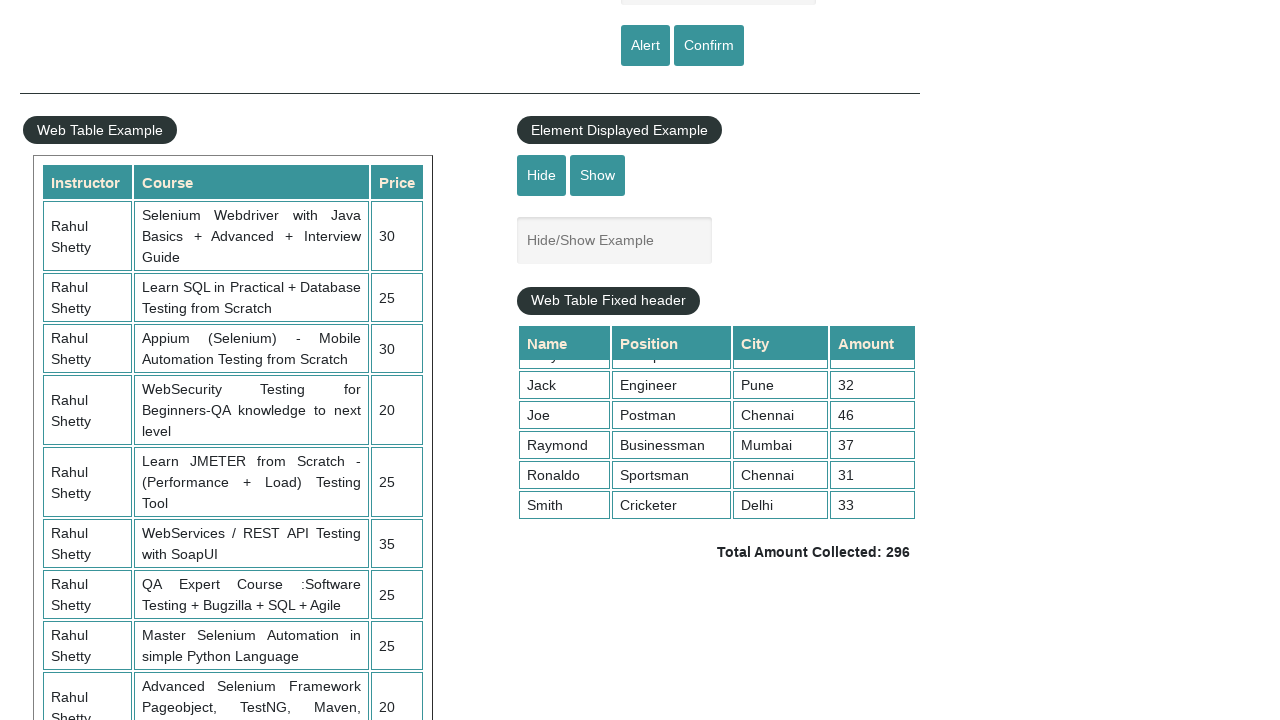

Verified sum (296) matches displayed total (296)
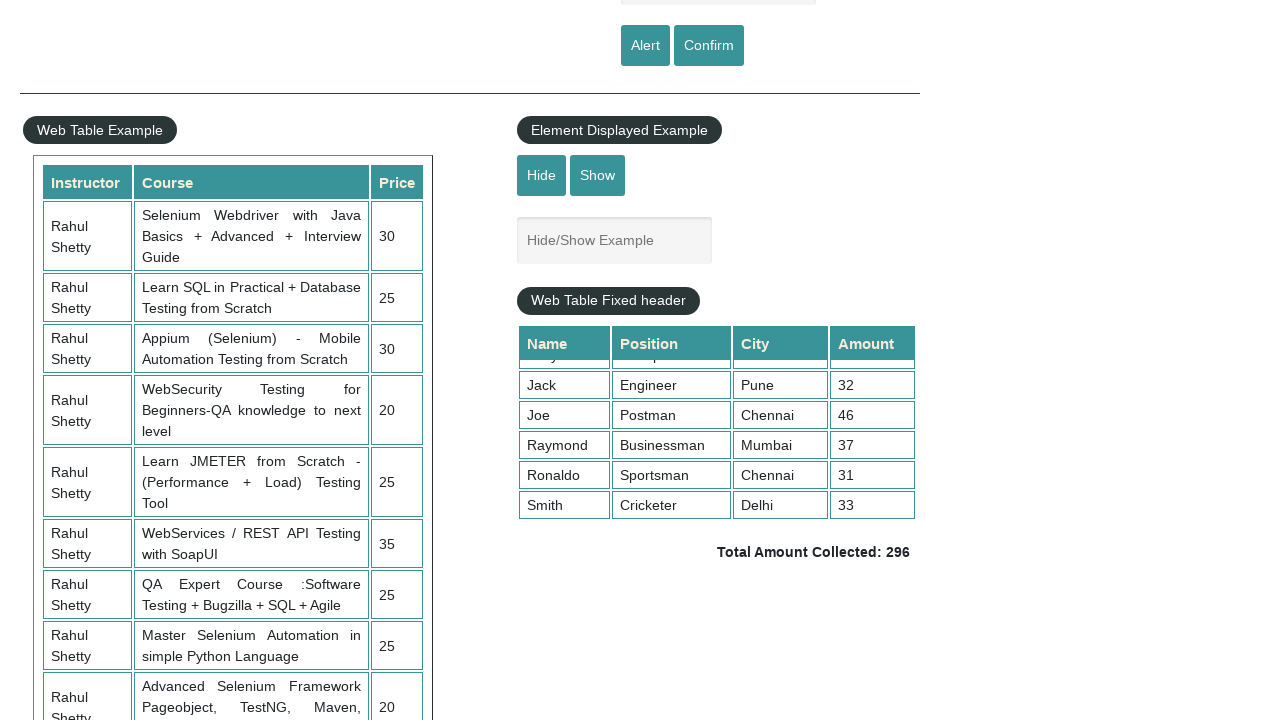

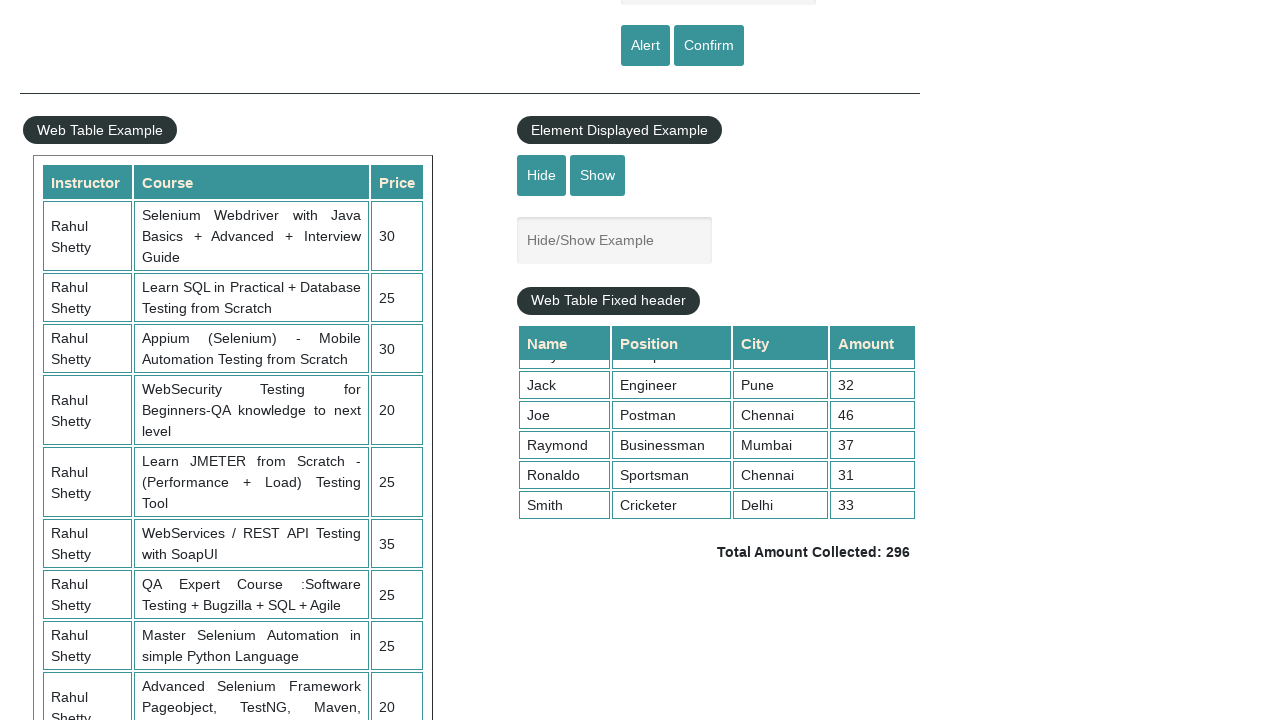